Tests a registration form by filling in first name, last name, and email fields in the first block, then submitting the form and verifying the success message.

Starting URL: https://suninjuly.github.io/registration1.html

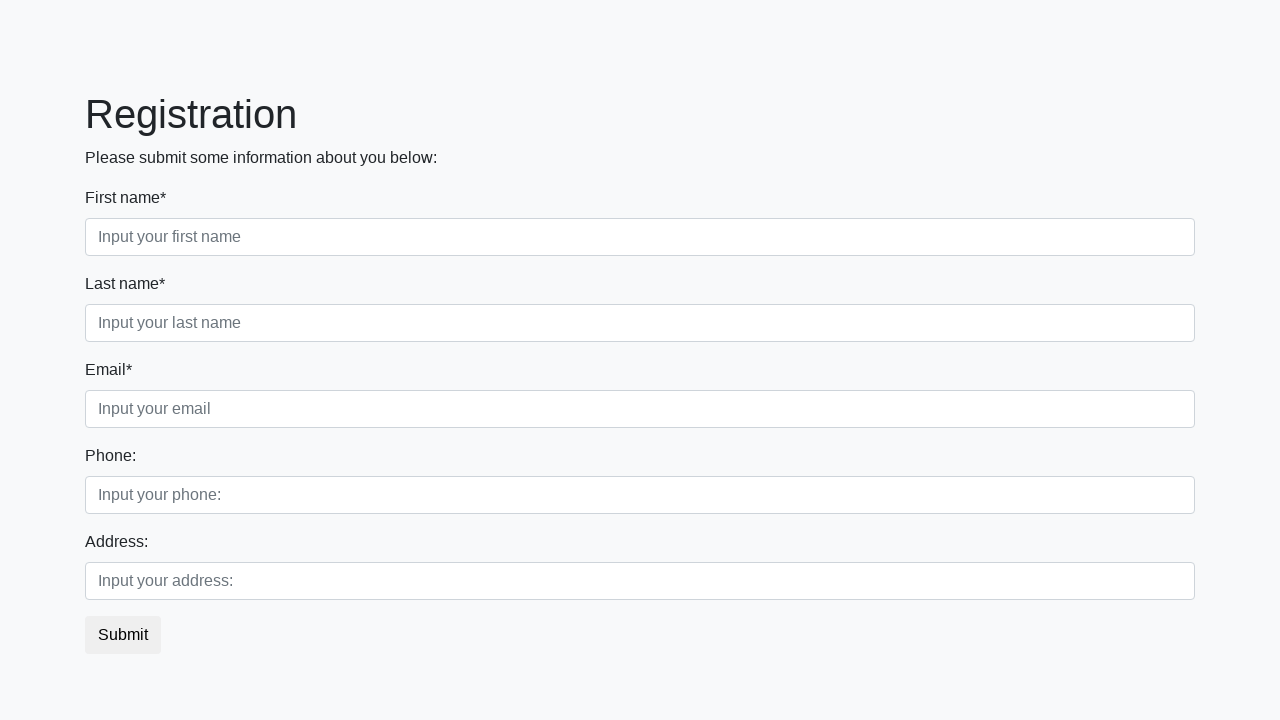

Filled first name field with 'Maria' on .first_block .form-group.first_class input
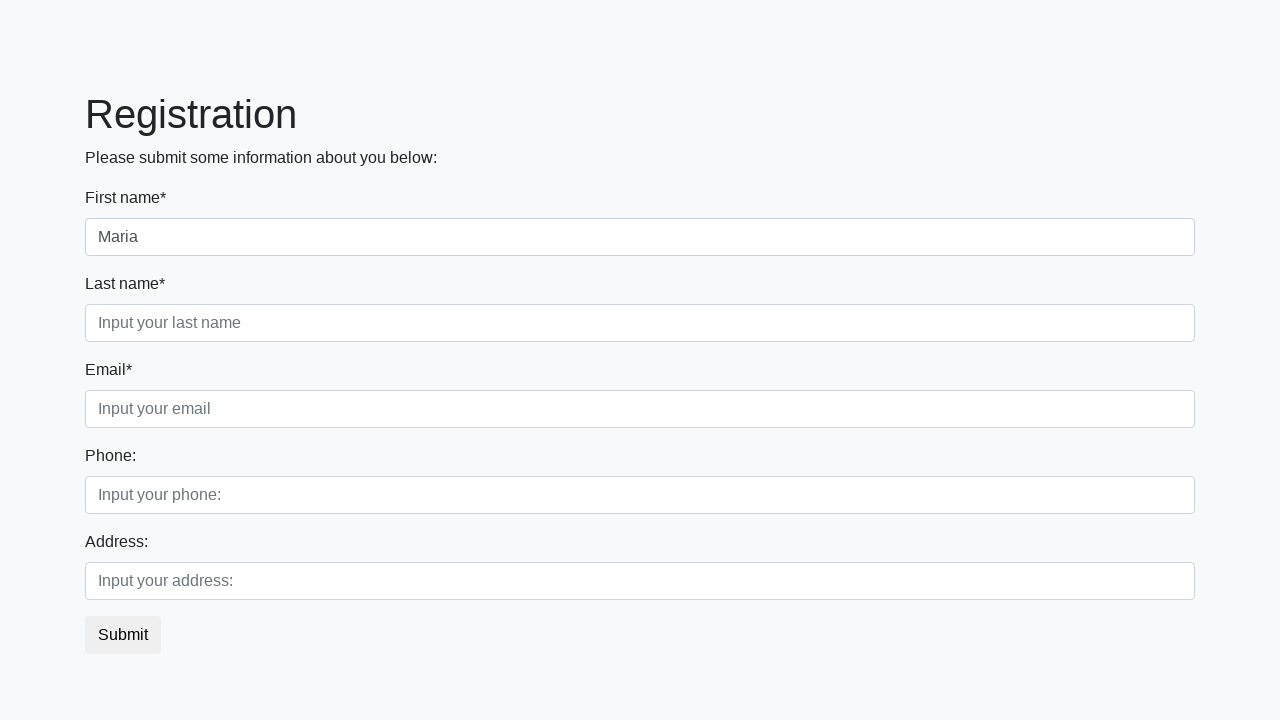

Filled last name field with 'Johnson' on .first_block .form-group.second_class input
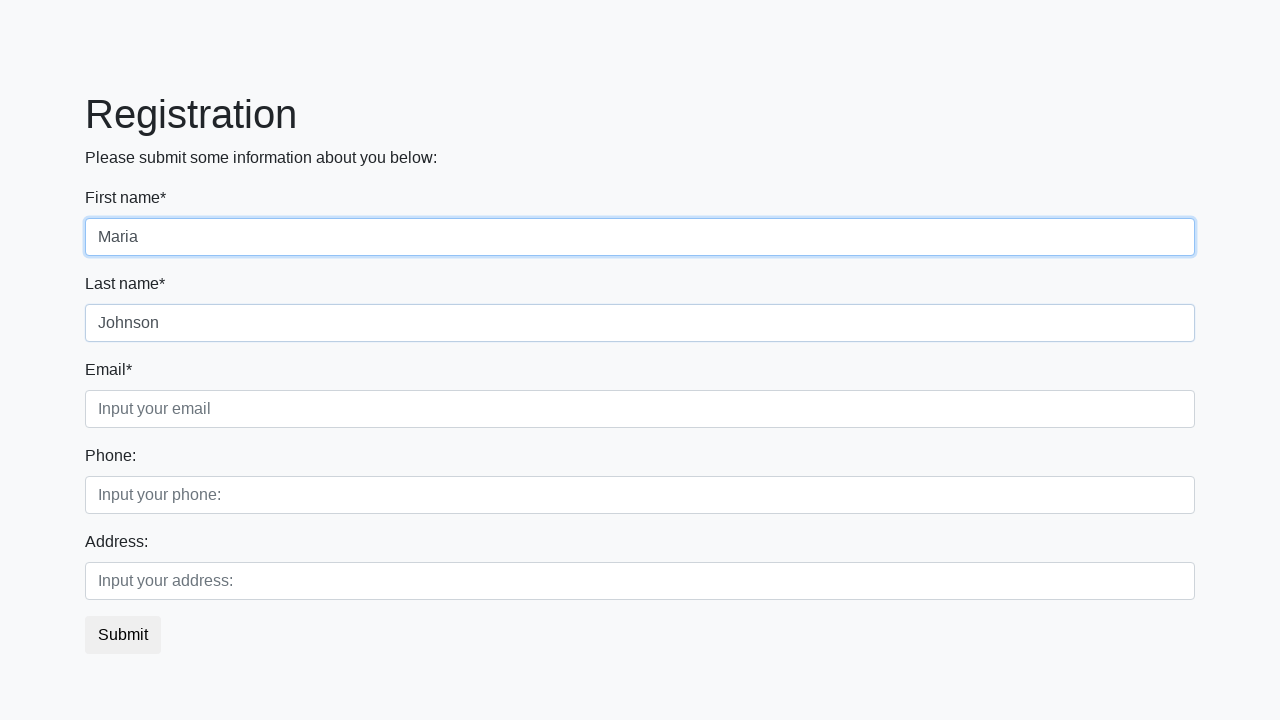

Filled email field with 'maria.johnson@example.com' on .first_block .form-group.third_class input
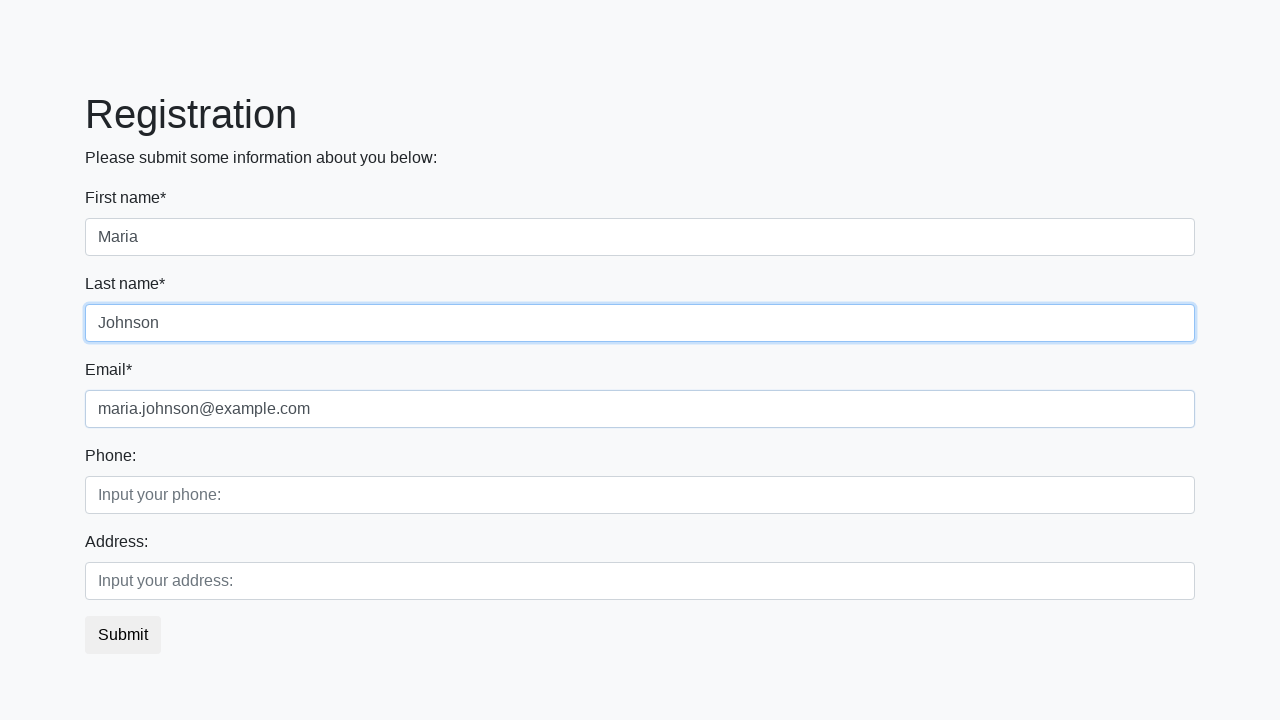

Clicked submit button to register at (123, 635) on button.btn
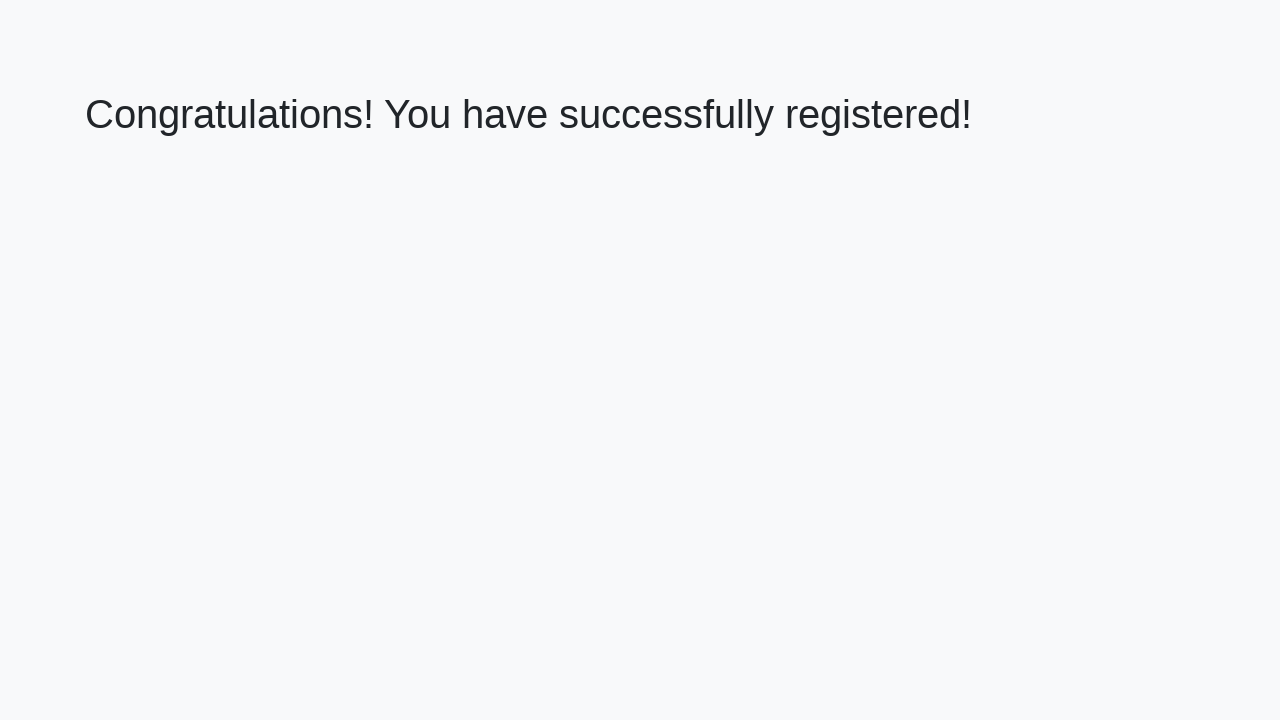

Success message heading loaded
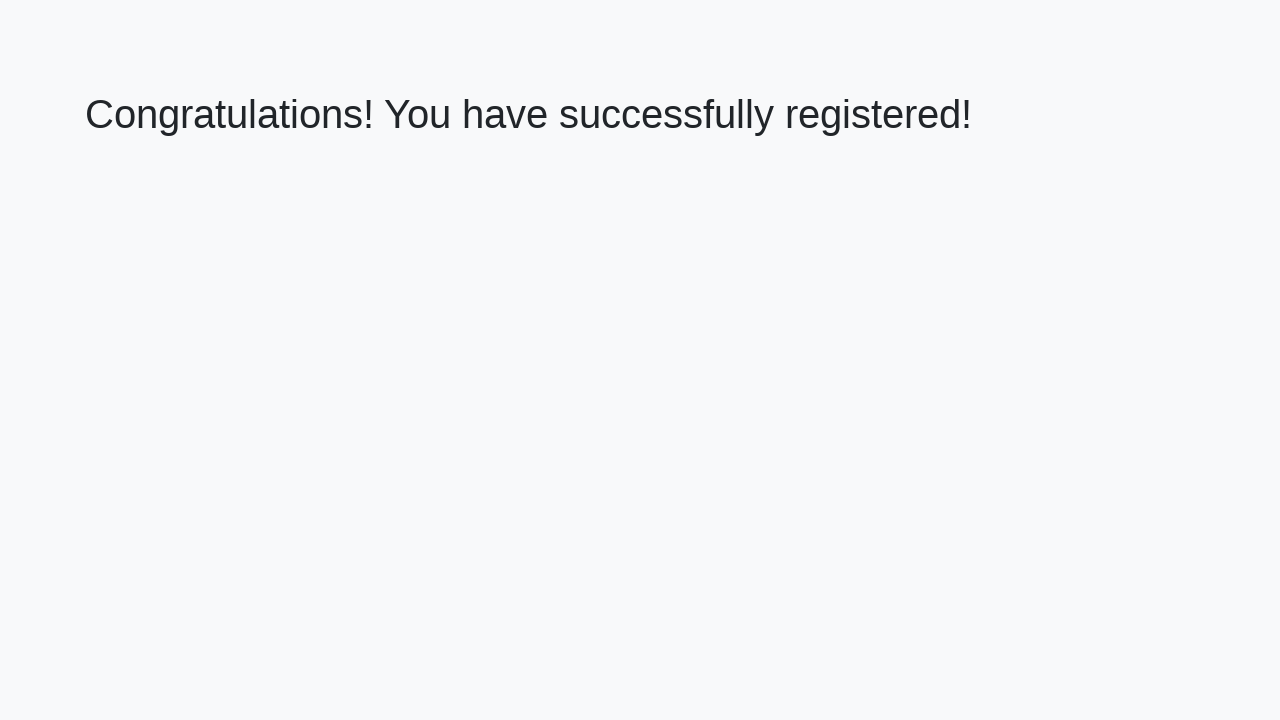

Retrieved success message text content
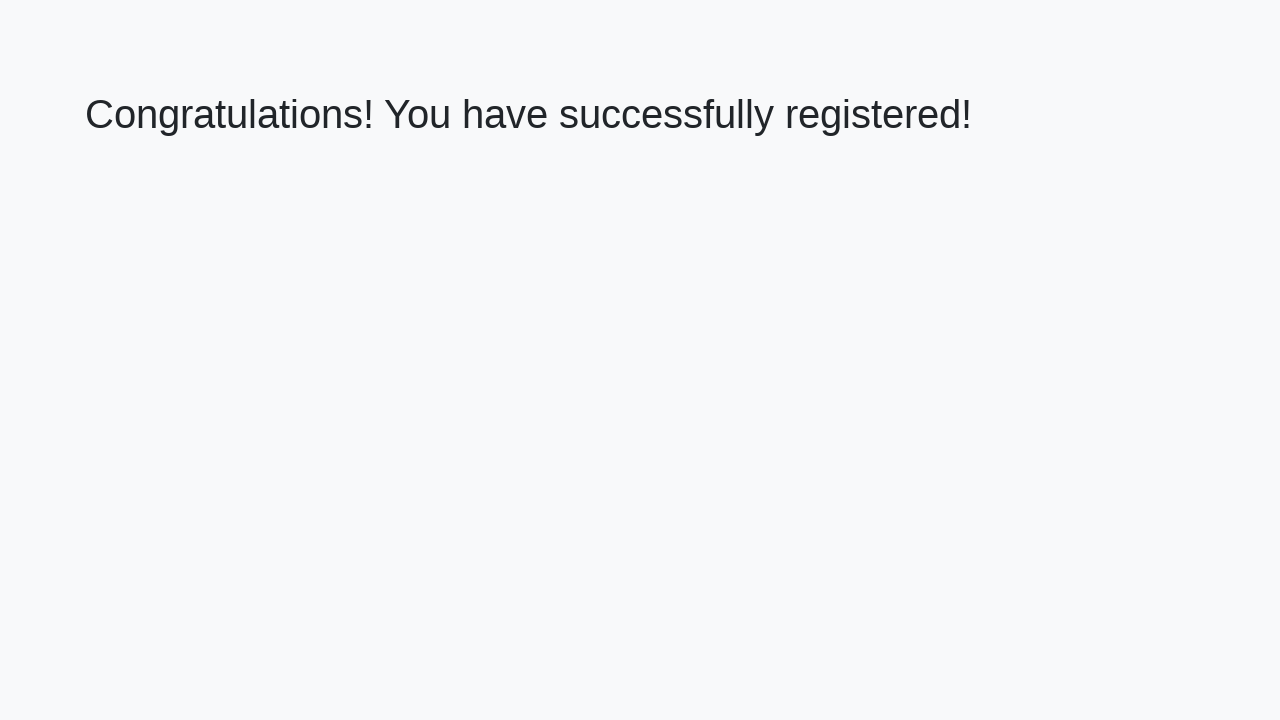

Verified success message: 'Congratulations! You have successfully registered!'
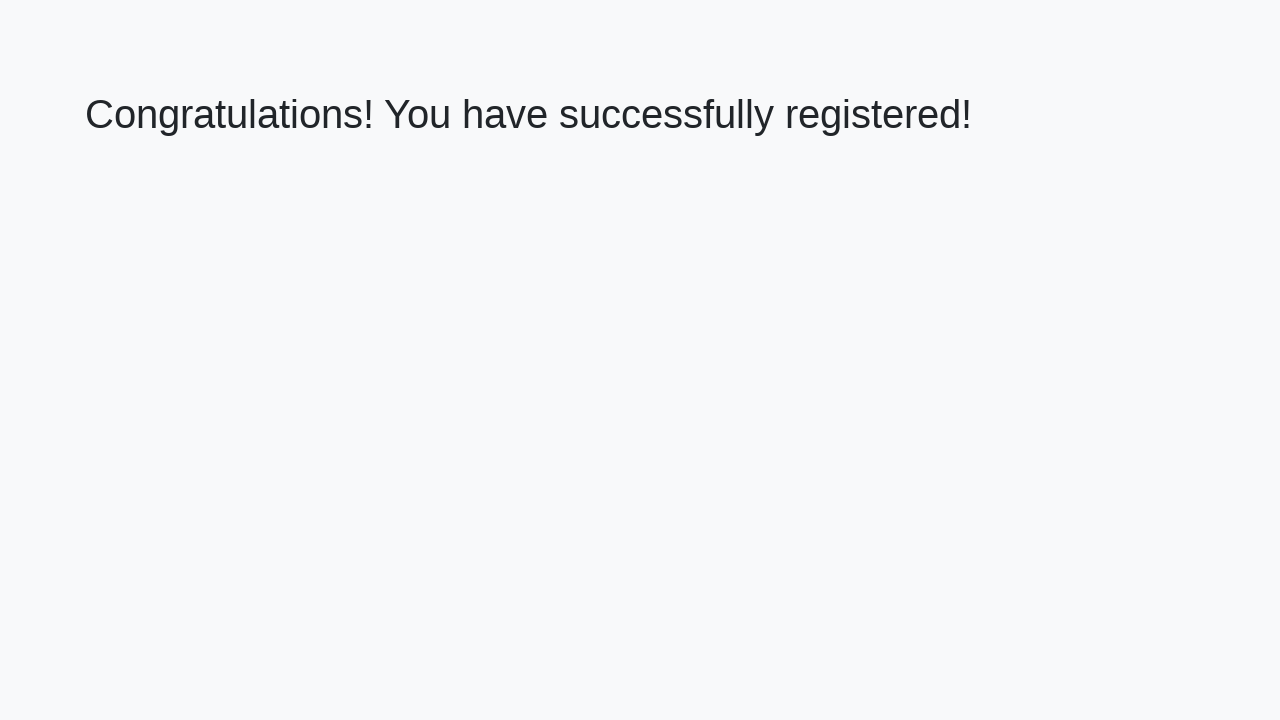

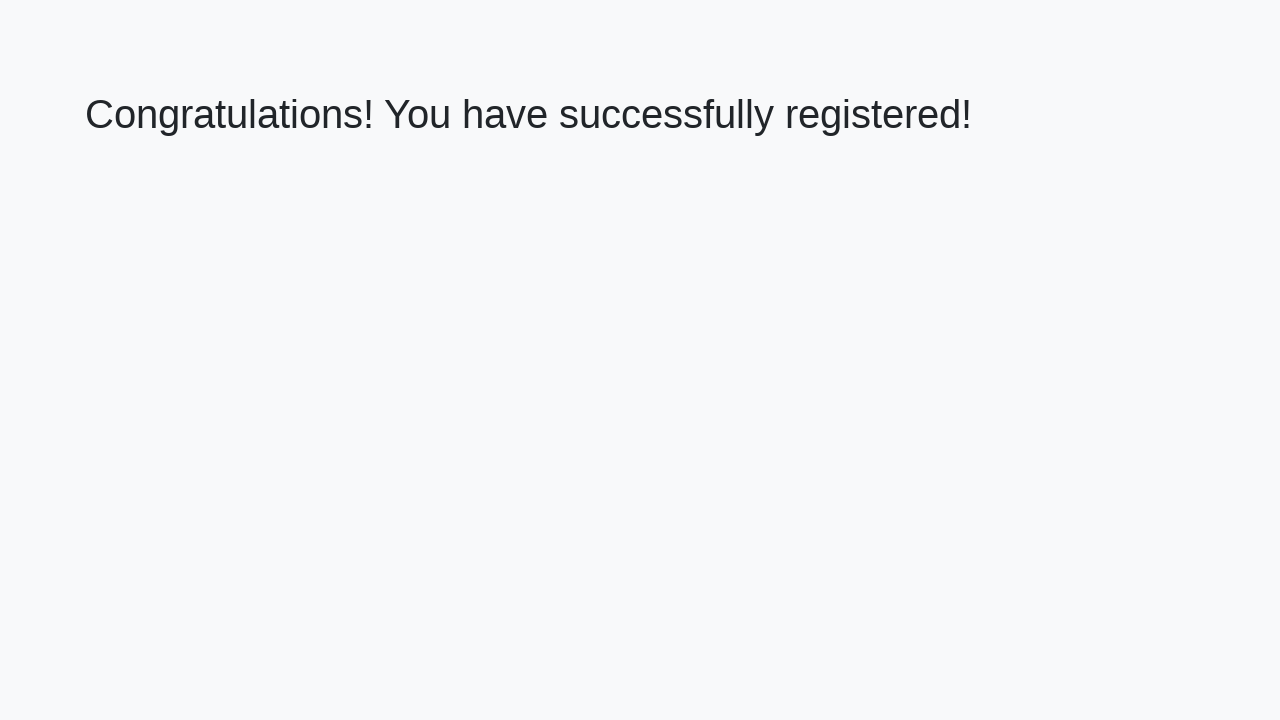